Tests mouse hover functionality by hovering over different images to reveal hidden text

Starting URL: https://the-internet.herokuapp.com/hovers

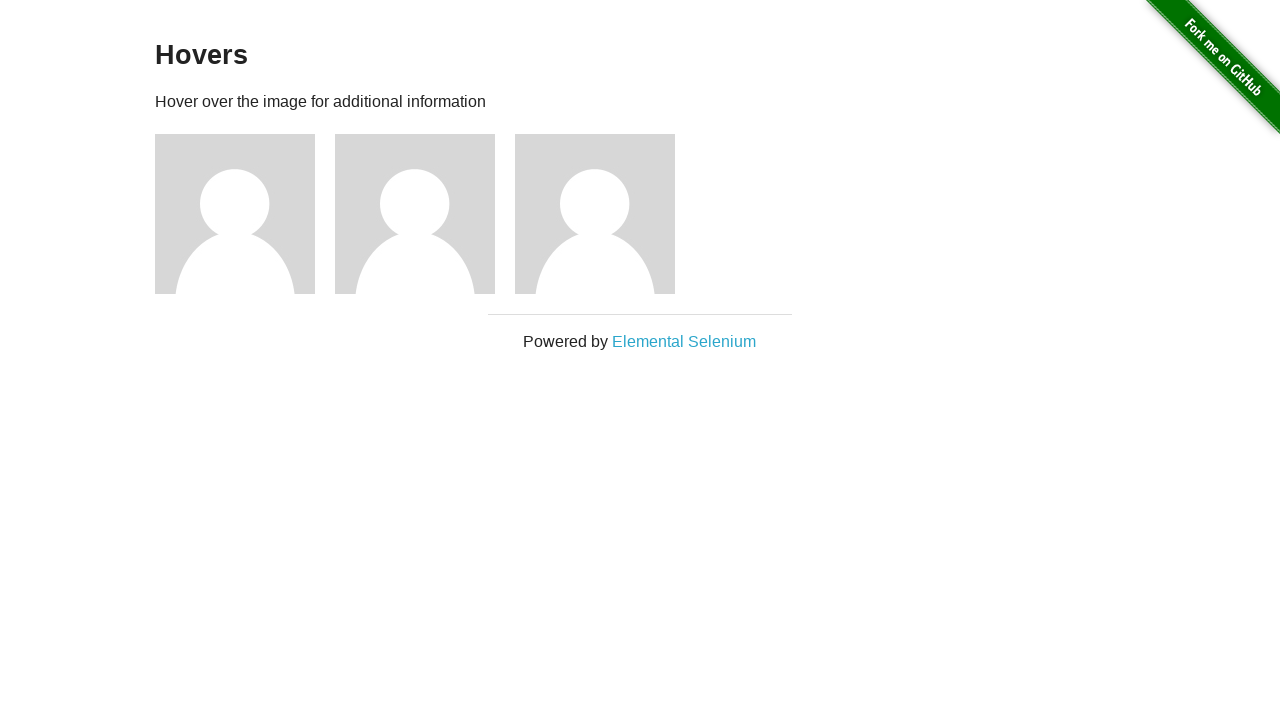

Hovered over first image at (245, 214) on xpath=//div[@class='figure'][1]
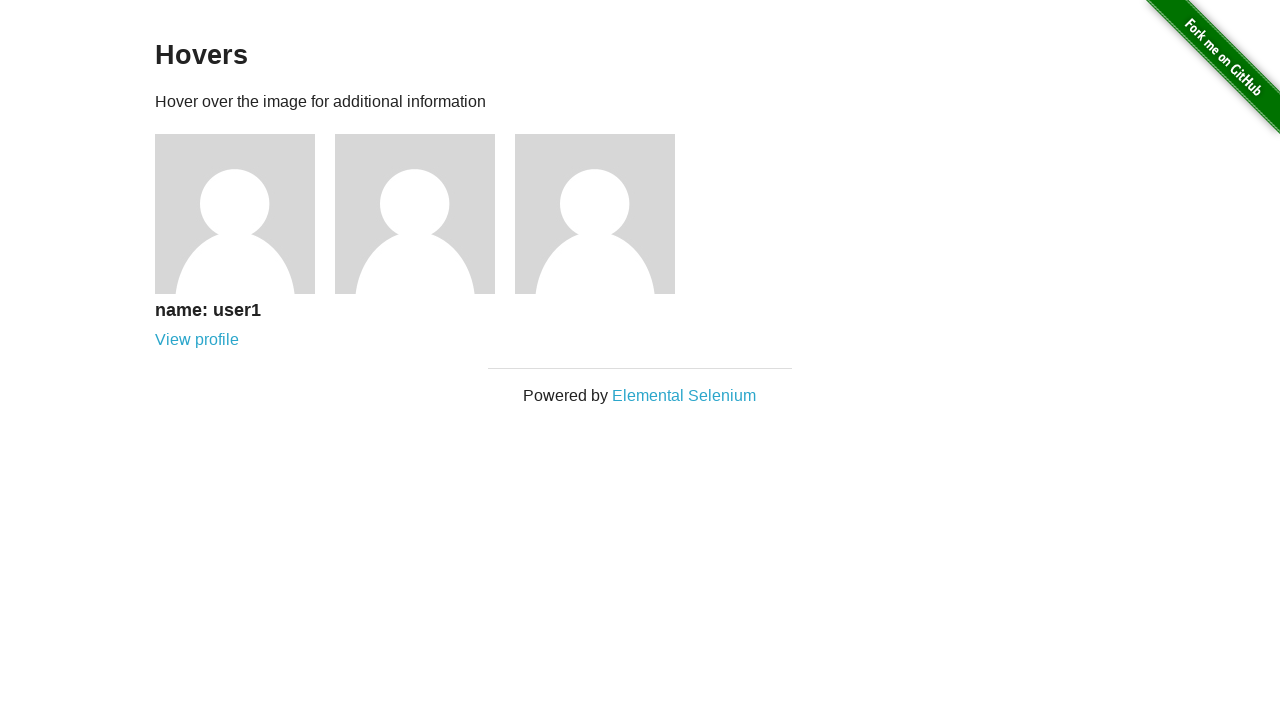

Hidden text 'name: user1' appeared after hovering over first image
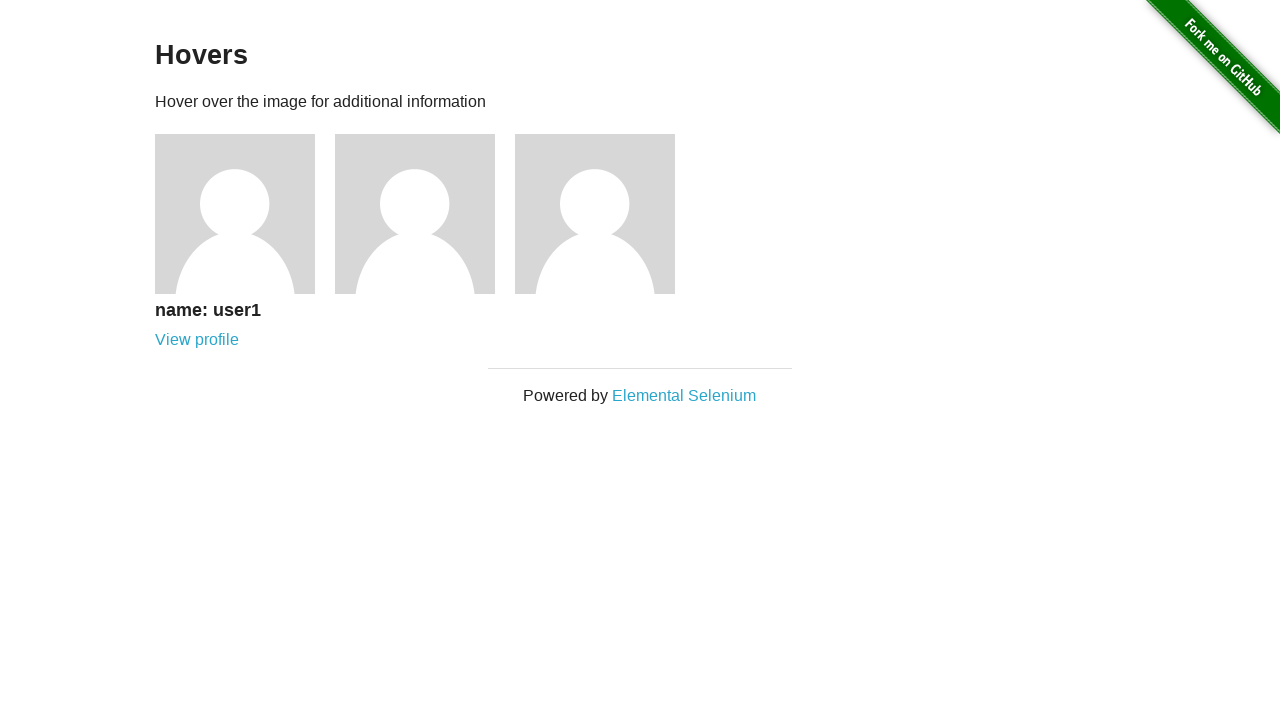

Hovered over second image at (425, 214) on xpath=//div[@class='figure'][2]
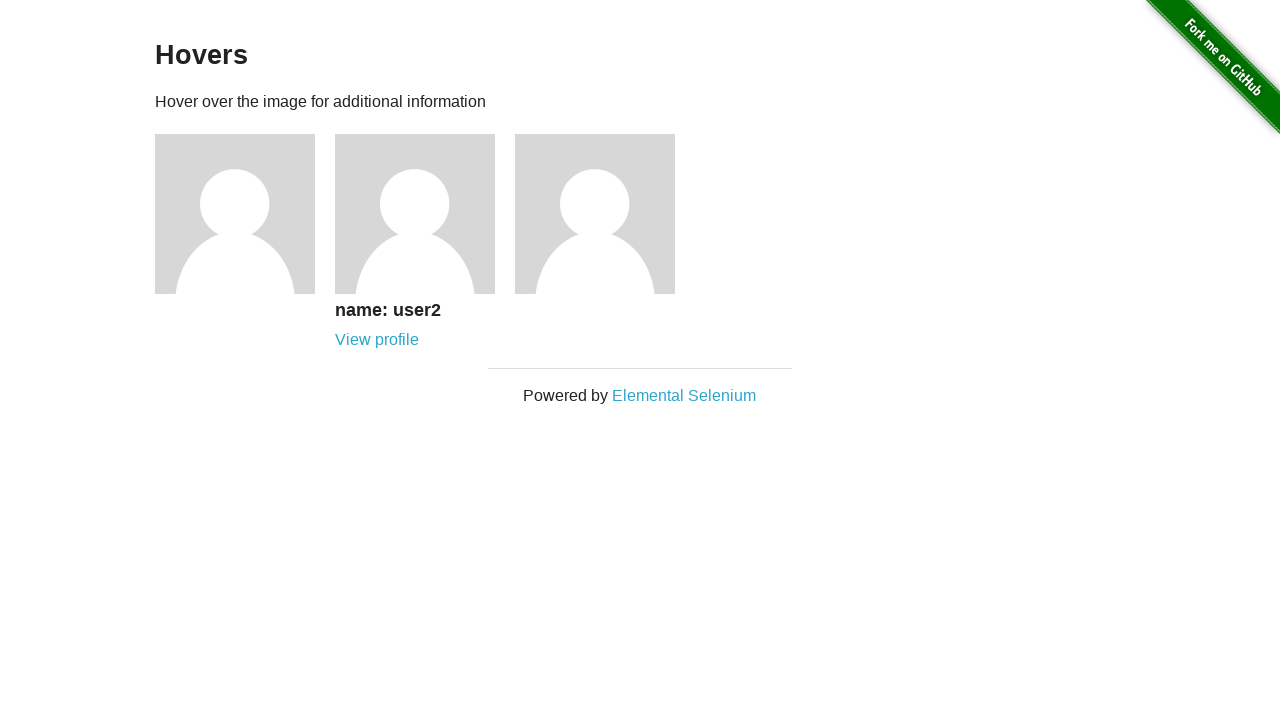

Hidden text 'name: user2' appeared after hovering over second image
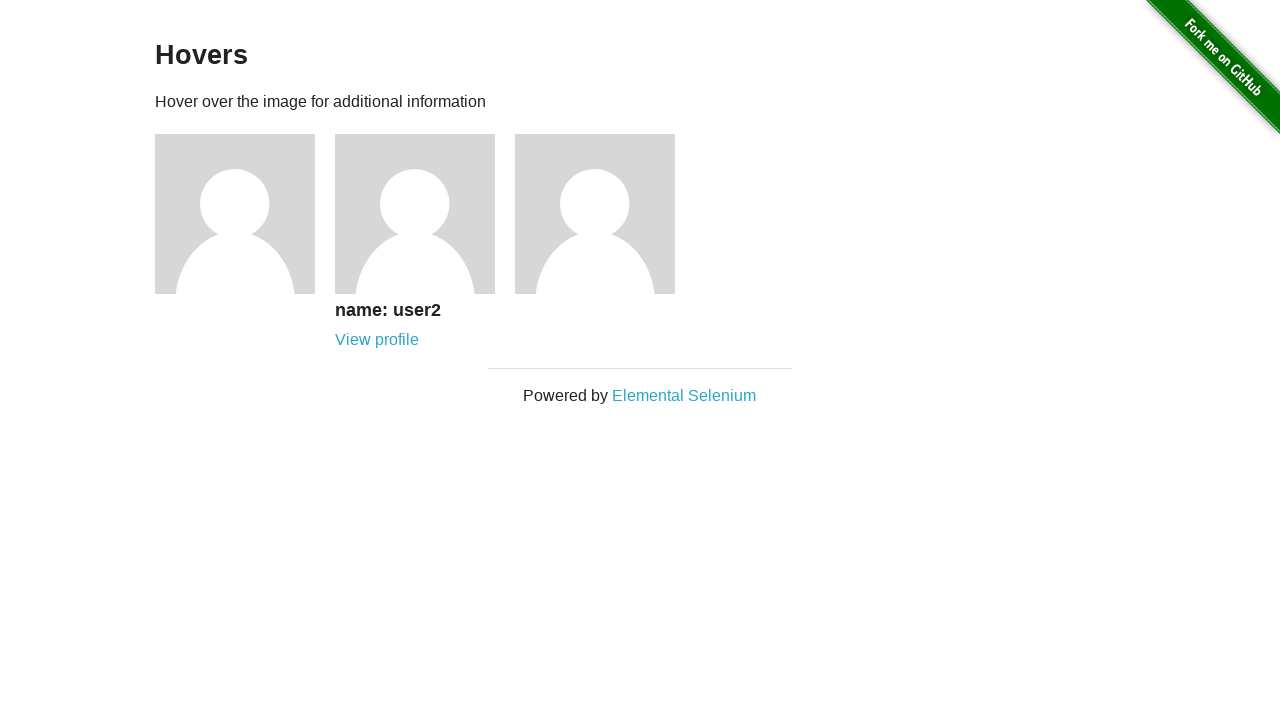

Hovered over third image at (605, 214) on xpath=//div[@class='figure'][3]
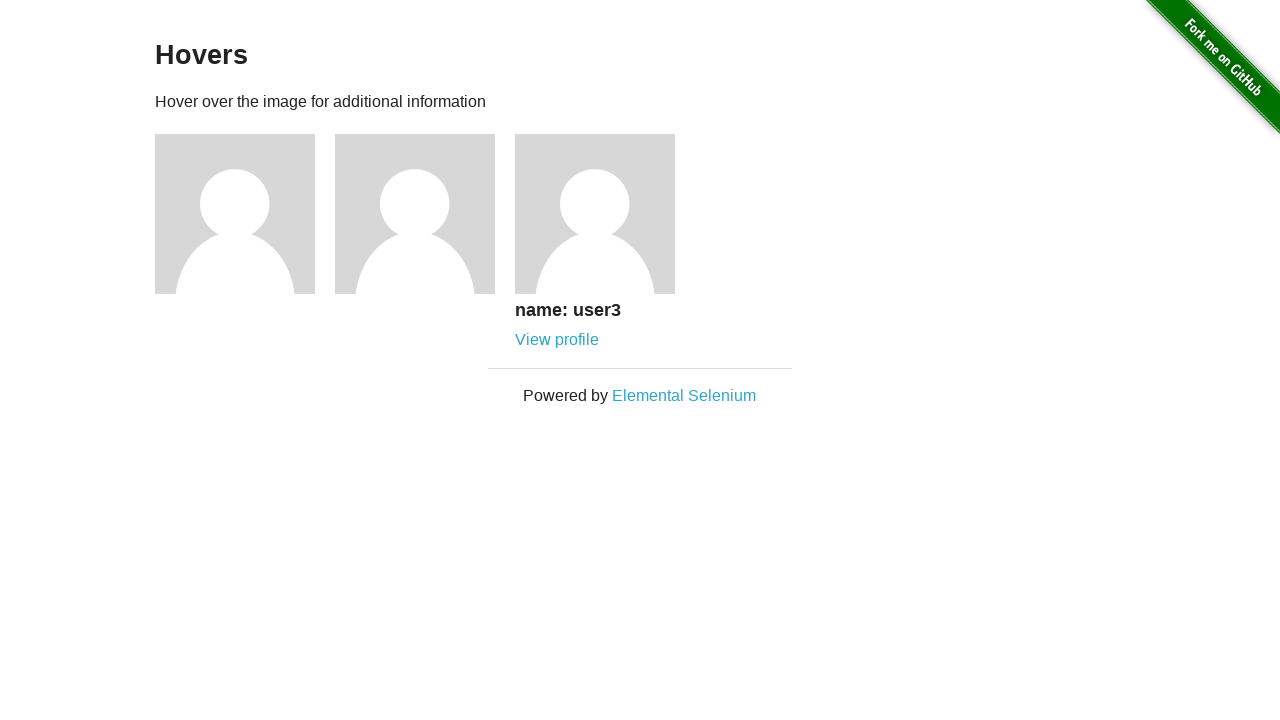

Hidden text 'name: user3' appeared after hovering over third image
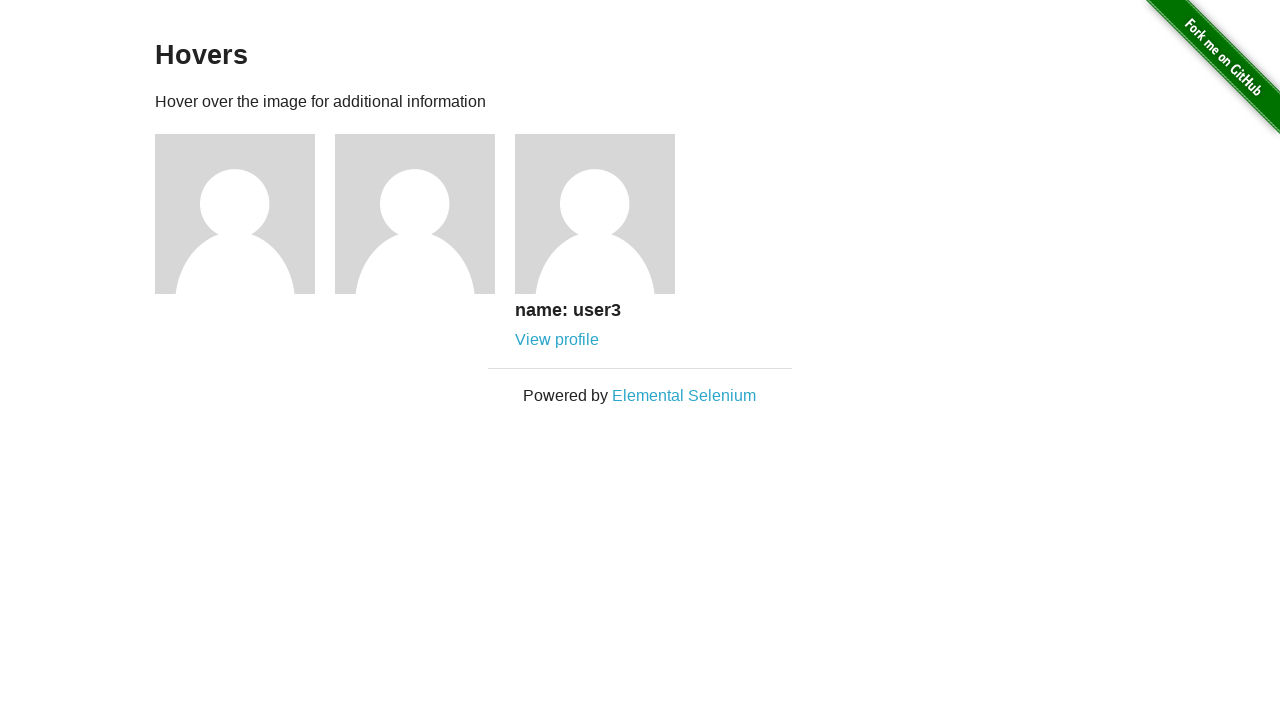

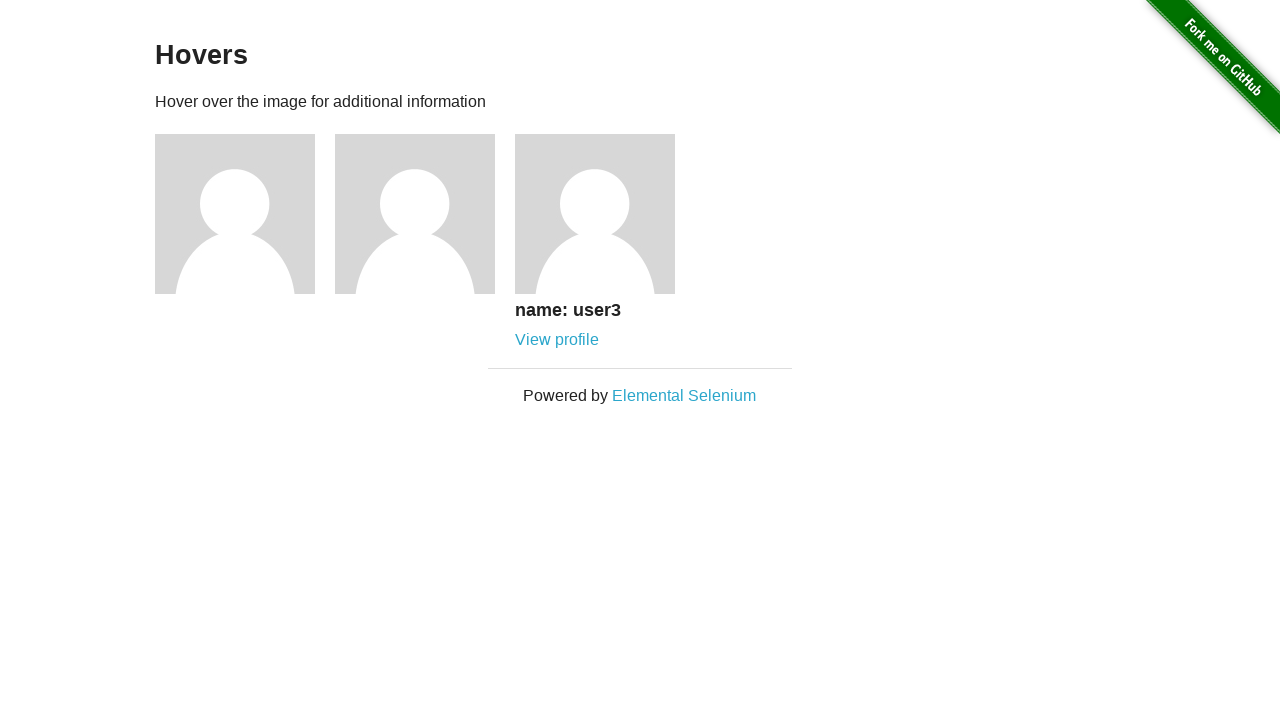